Searches for a package on PyPI, clicks on the first search result, and navigates to the package details page

Starting URL: https://pypi.org/

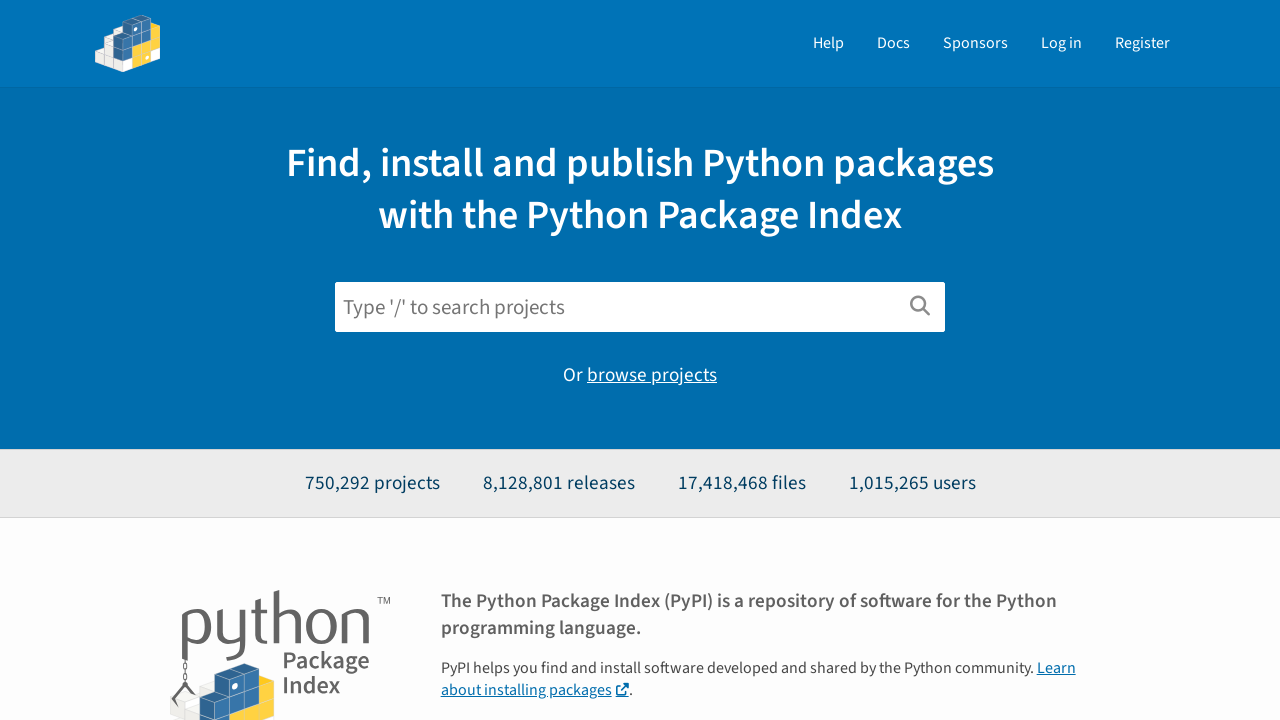

Filled search field with 'selenium' on #search
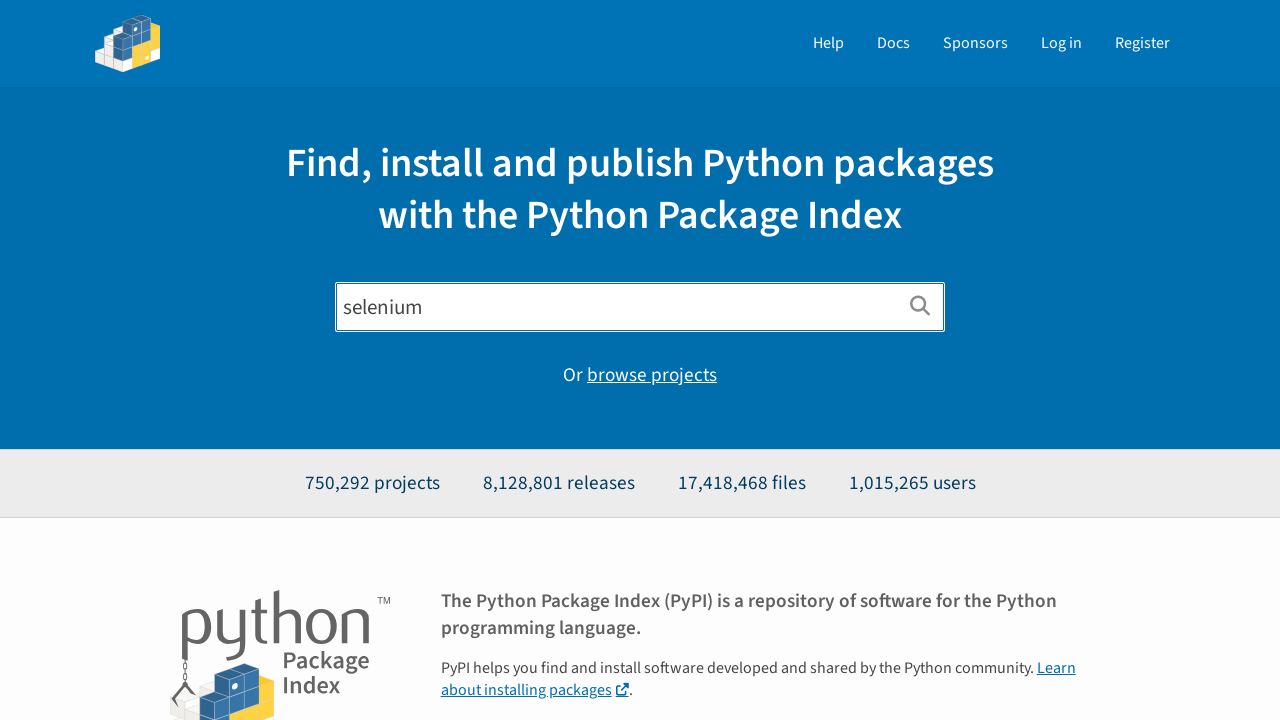

Pressed Enter to search for package on #search
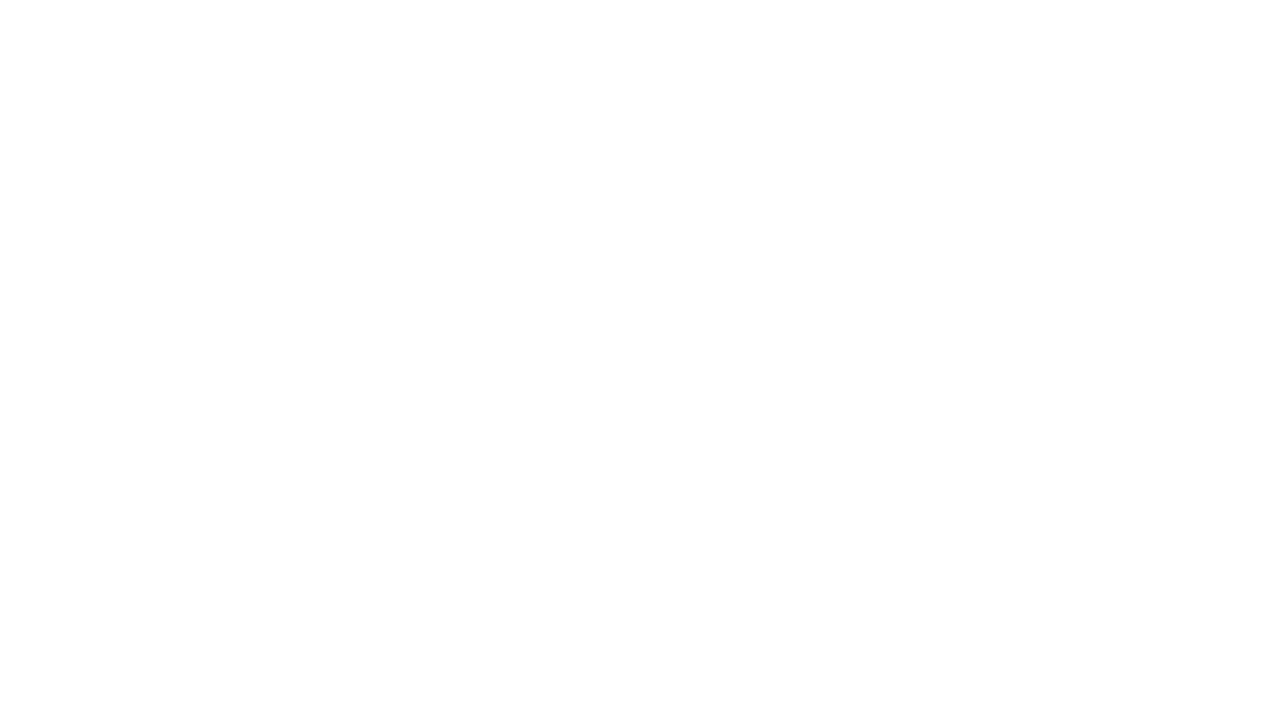

Search results loaded
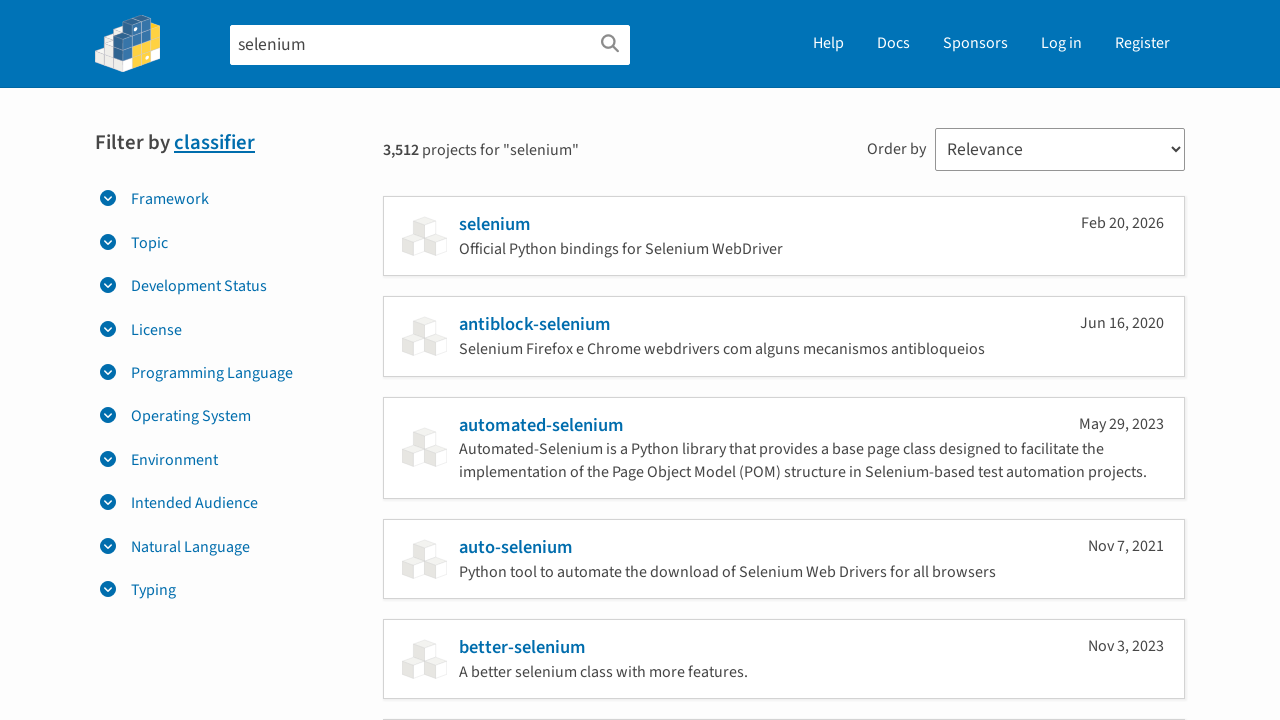

Clicked on the first search result at (784, 236) on .unstyled li >> nth=0
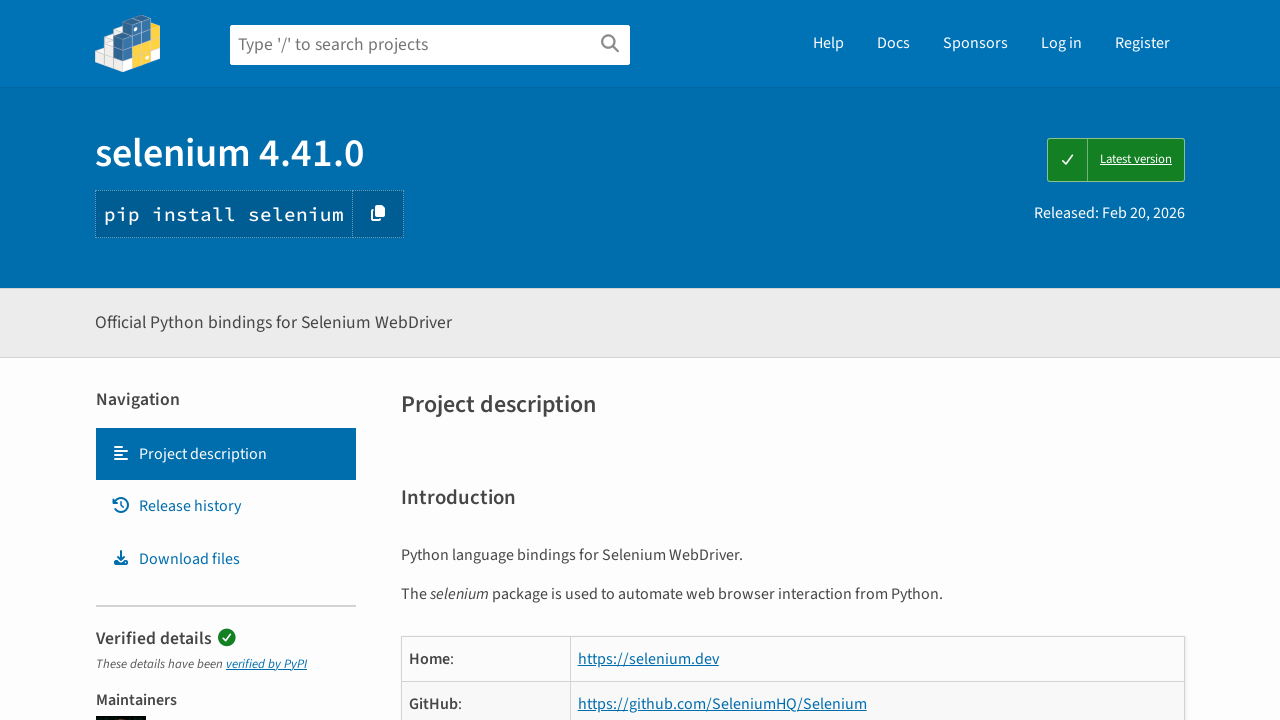

Package details page loaded
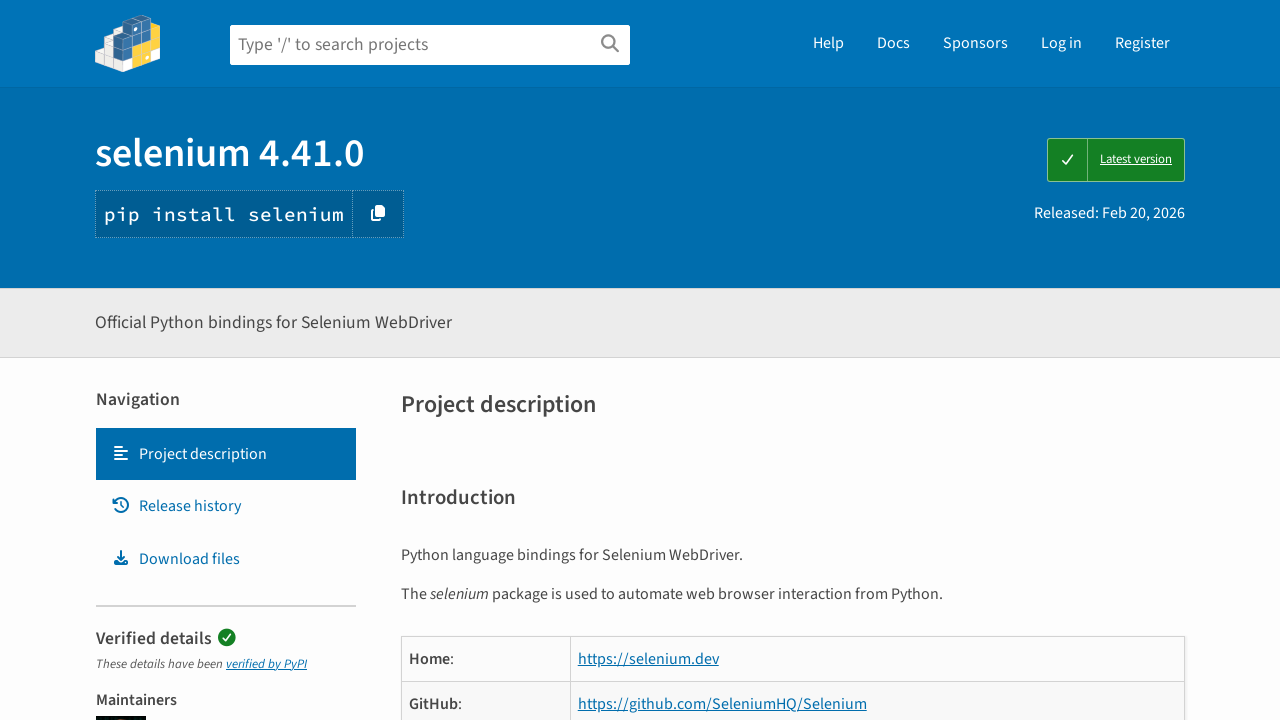

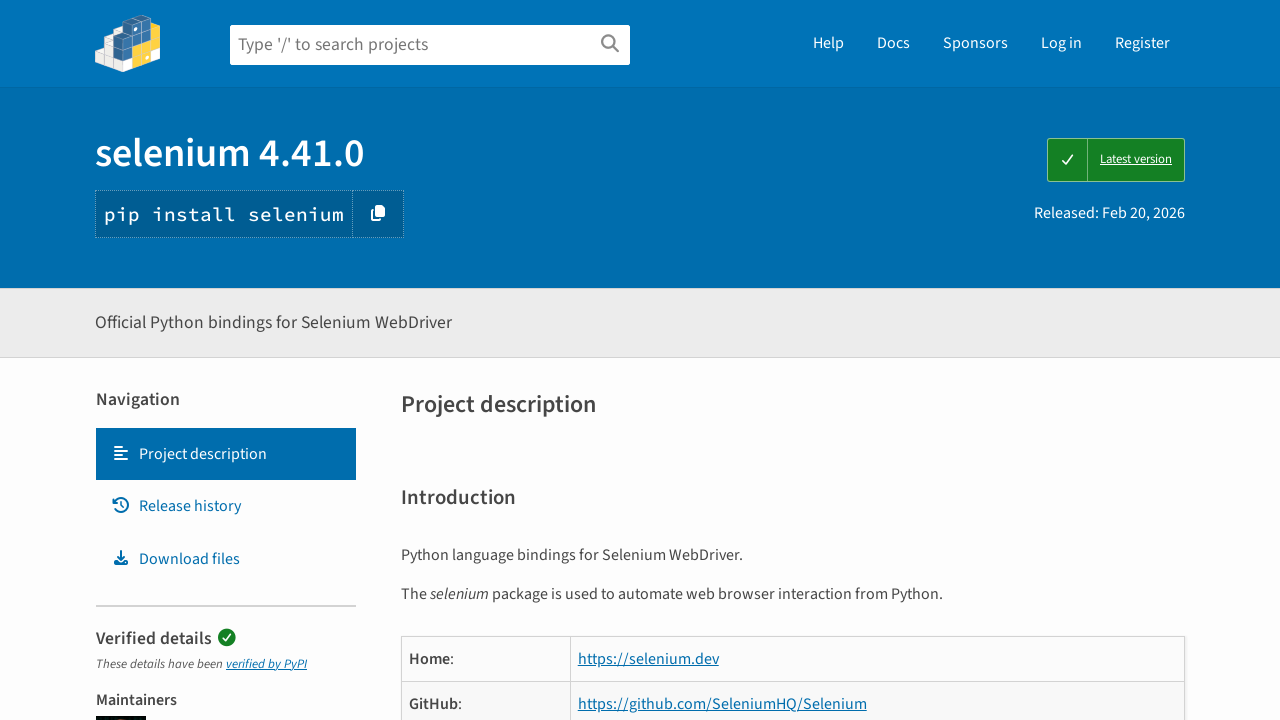